Tests array section navigation by clicking Get Started button and navigating to array page

Starting URL: https://dsportalapp.herokuapp.com/home

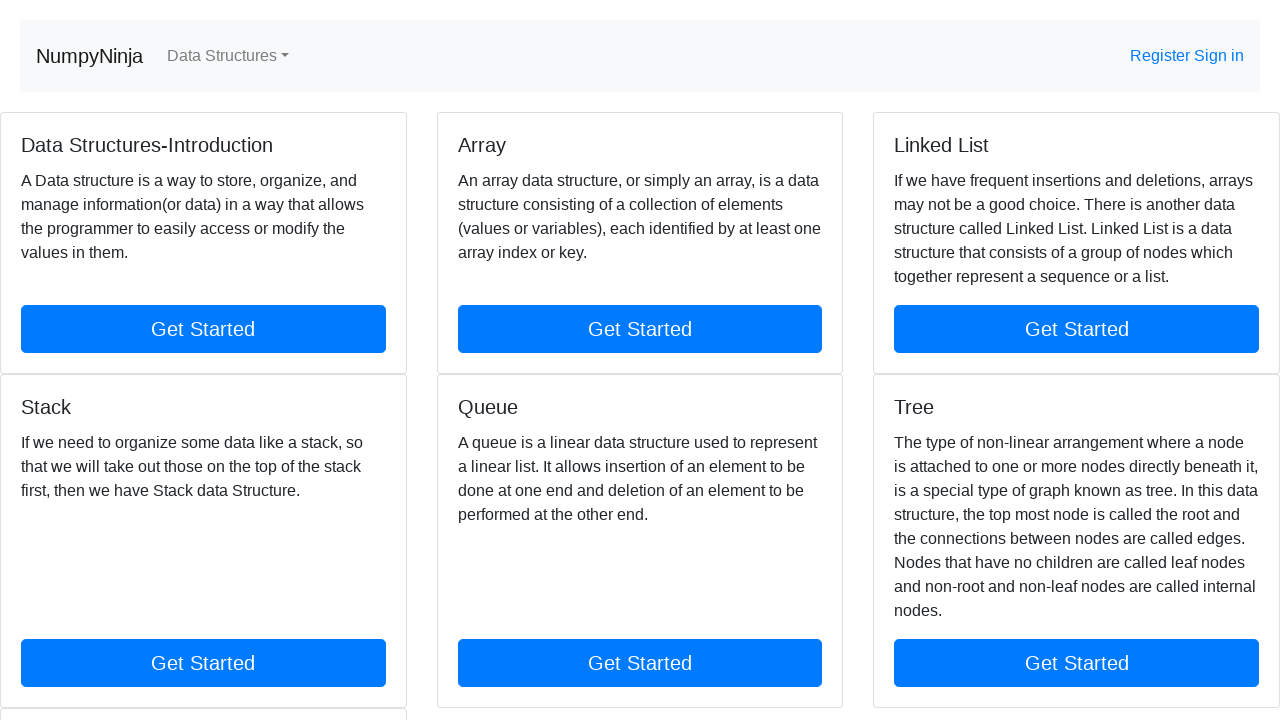

Clicked Get Started button for array section at (203, 329) on text=Get Started
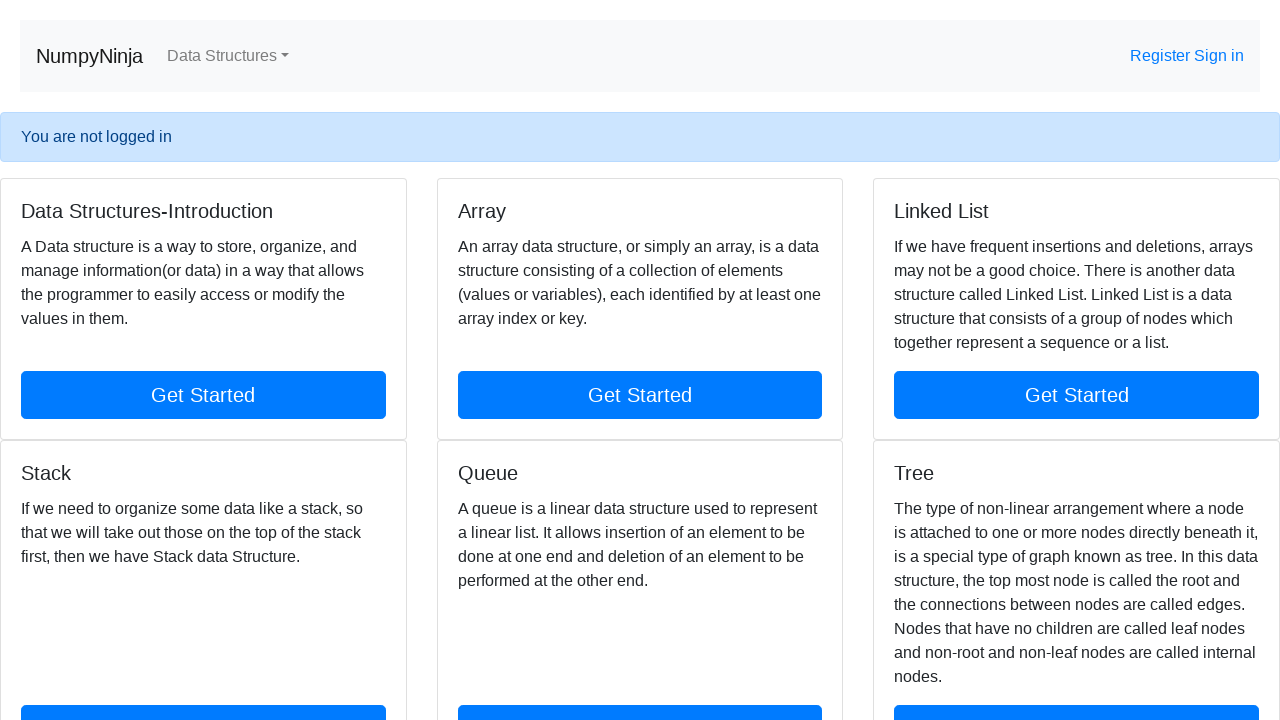

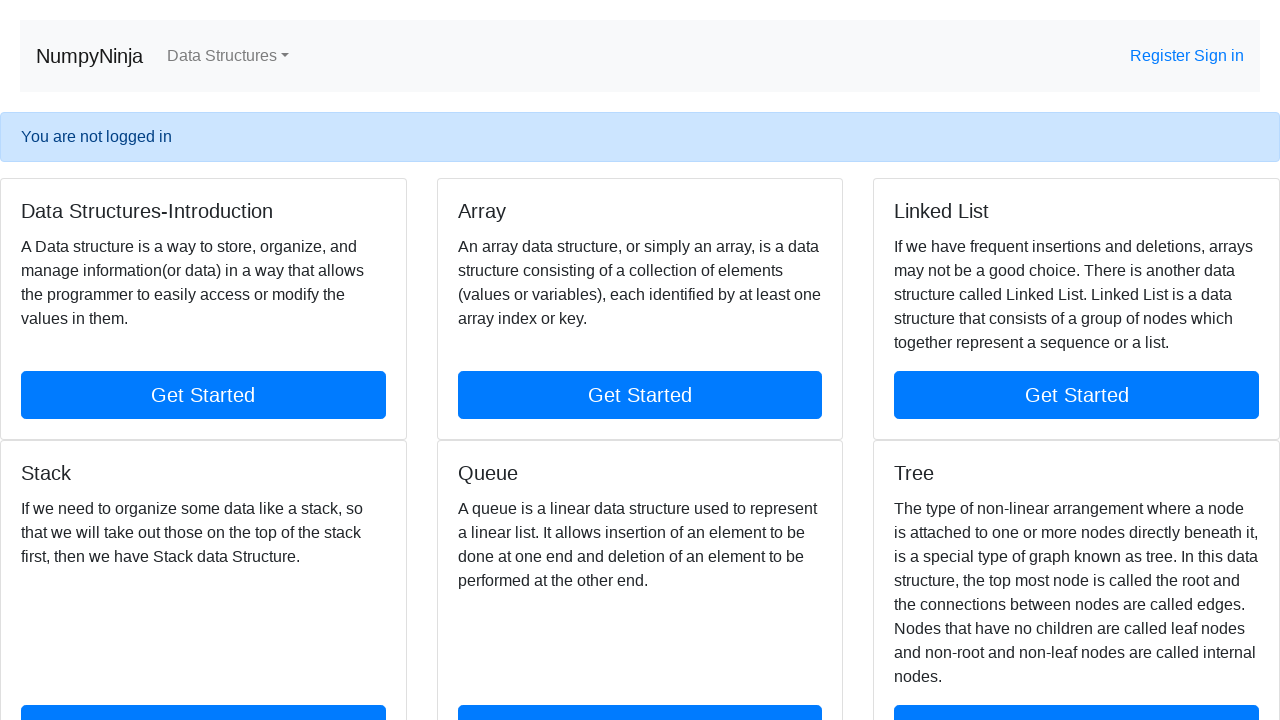